Tests dynamic content loading by verifying an element is initially hidden, clicking a Start button, waiting for loading to complete, and verifying the element becomes visible.

Starting URL: https://the-internet.herokuapp.com/dynamic_loading/1

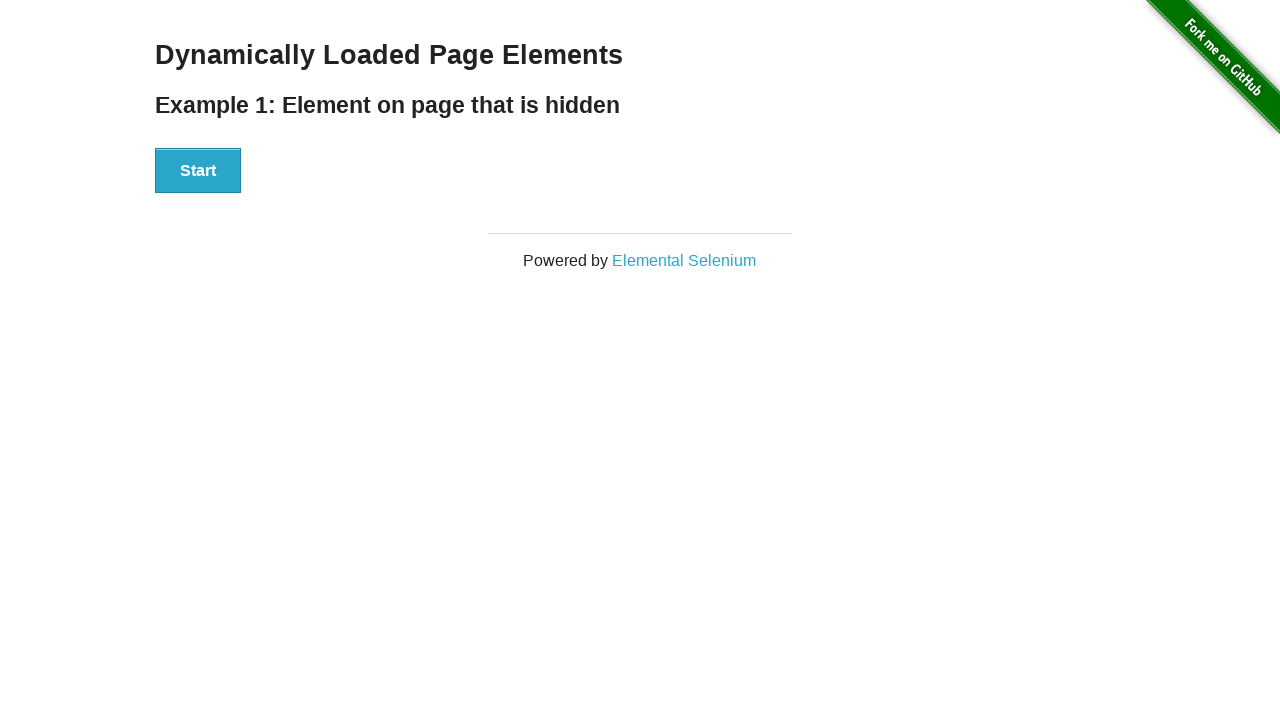

Located the 'Hello World!' element
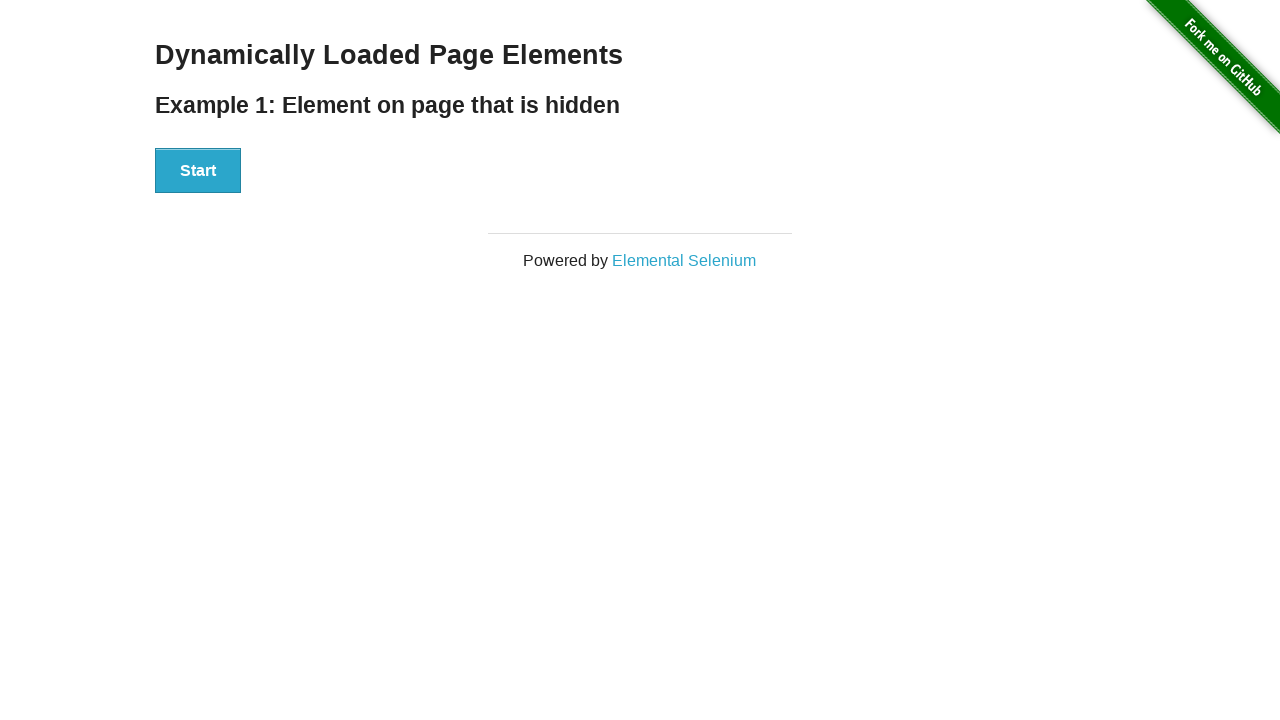

Verified that 'Hello World!' element is initially hidden
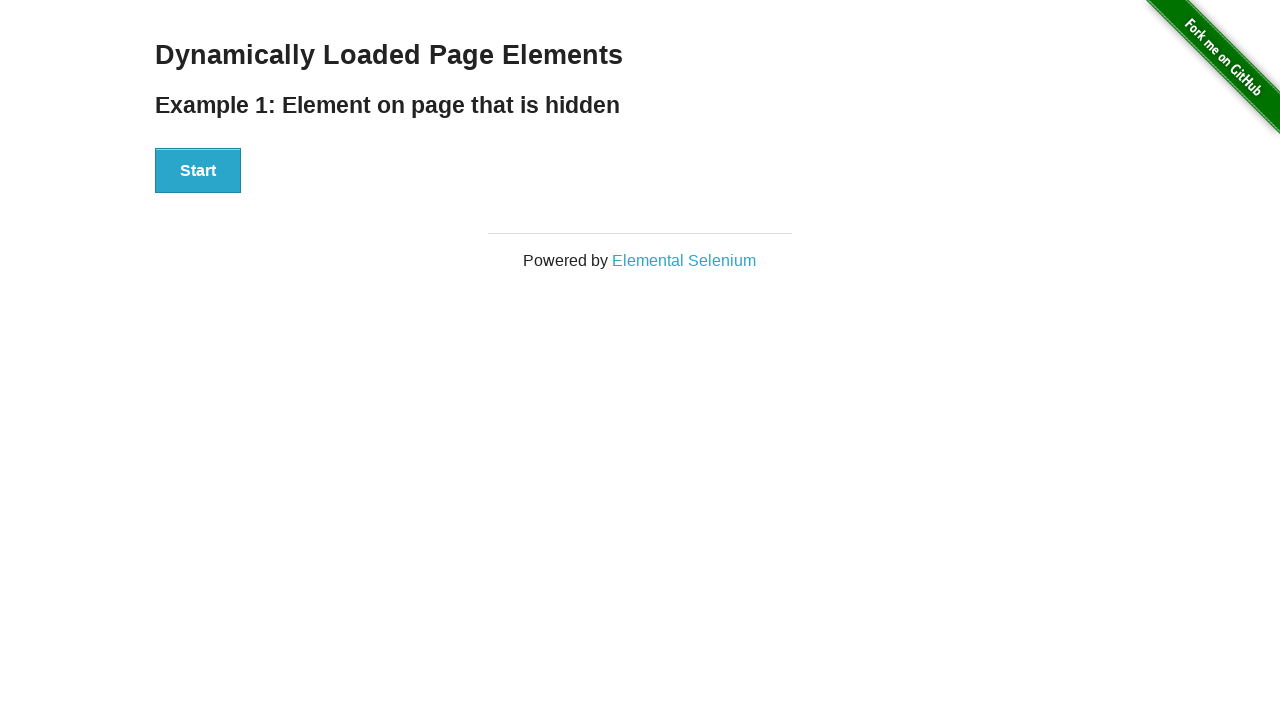

Clicked the Start button to initiate dynamic content loading at (198, 171) on xpath=//button[text()='Start']
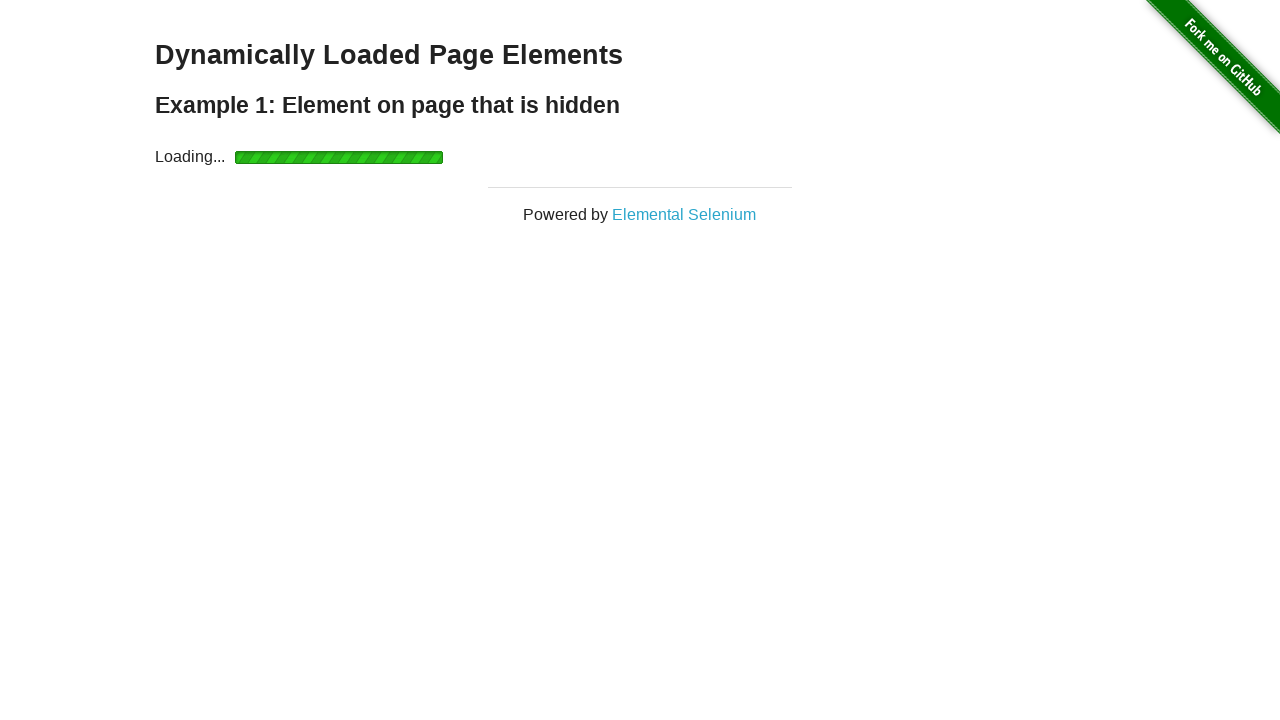

Waited for 'Hello World!' element to become visible
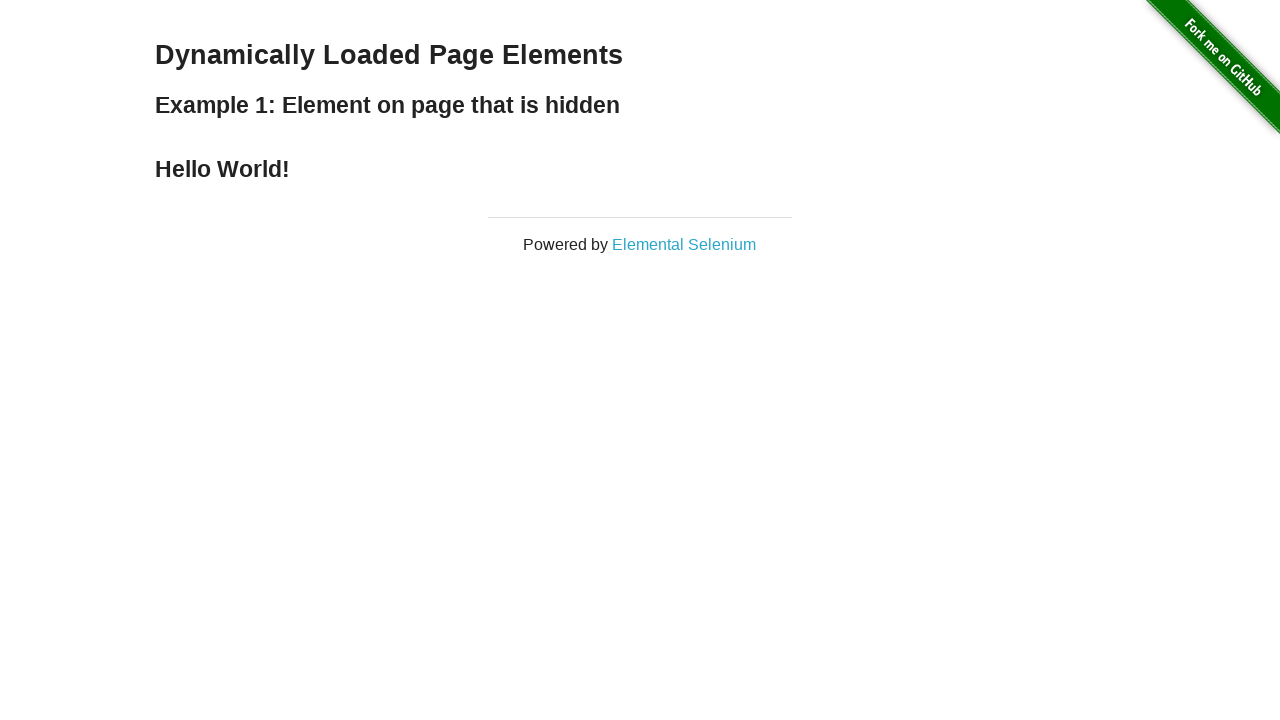

Verified that 'Hello World!' element is now visible after loading completed
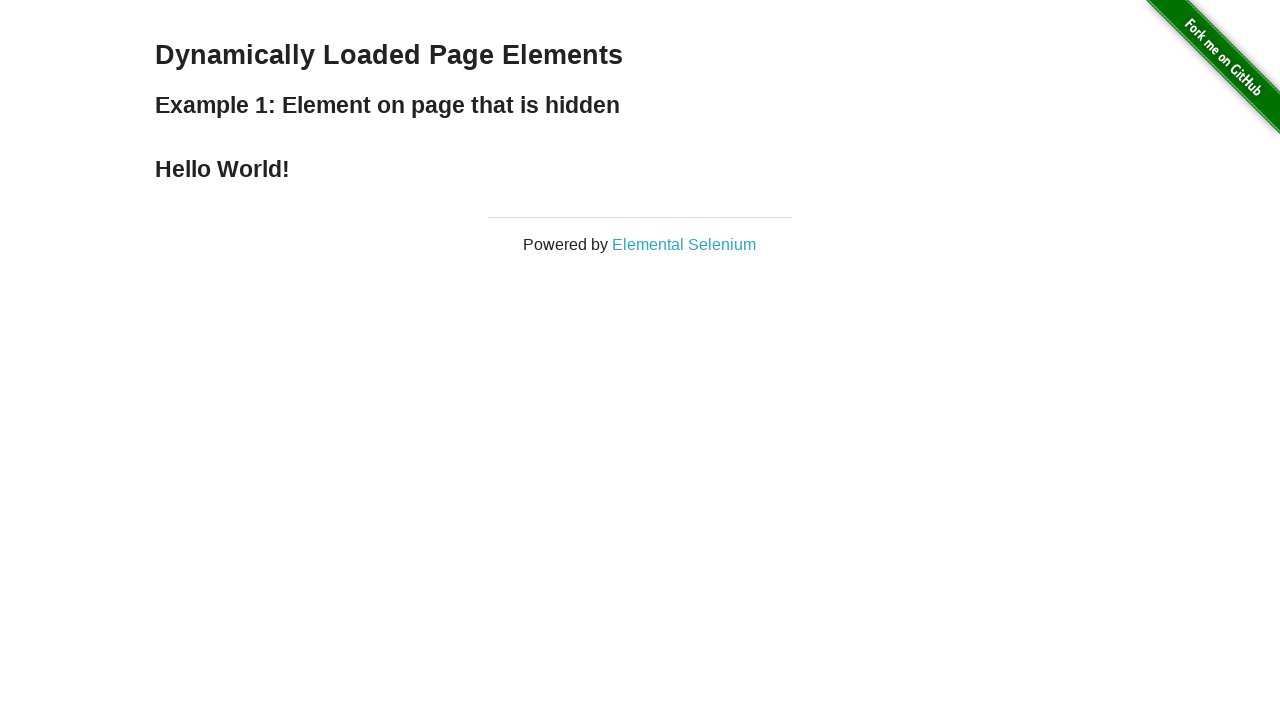

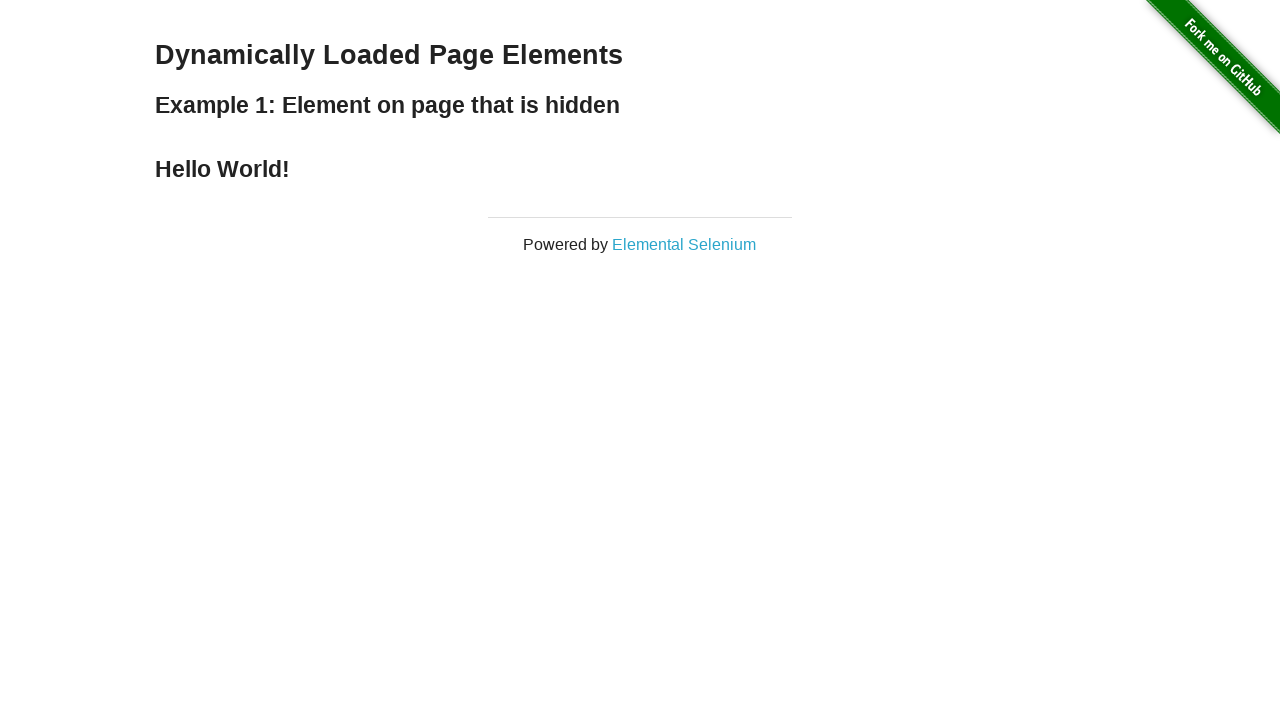